Tests single and multiple file upload functionality on a demo file upload page by uploading files and verifying they appear in the file list

Starting URL: https://davidwalsh.name/demo/multiple-file-upload.php

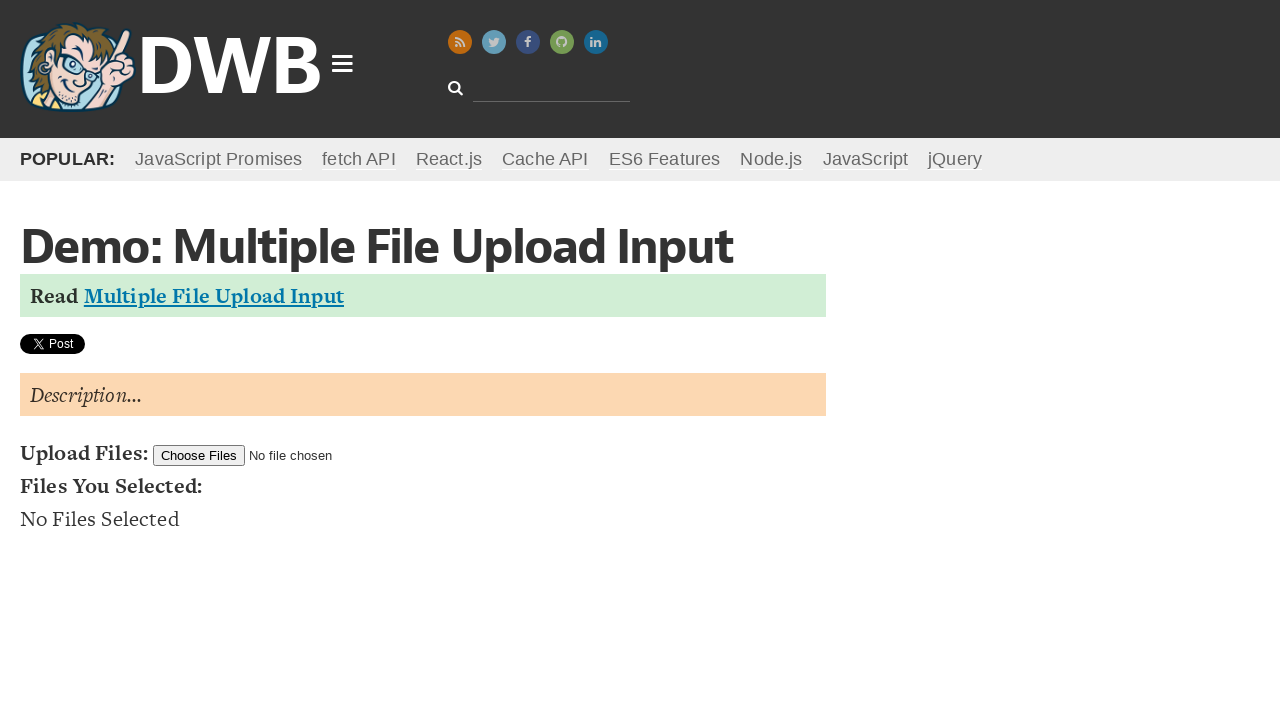

Created test_document.docx file
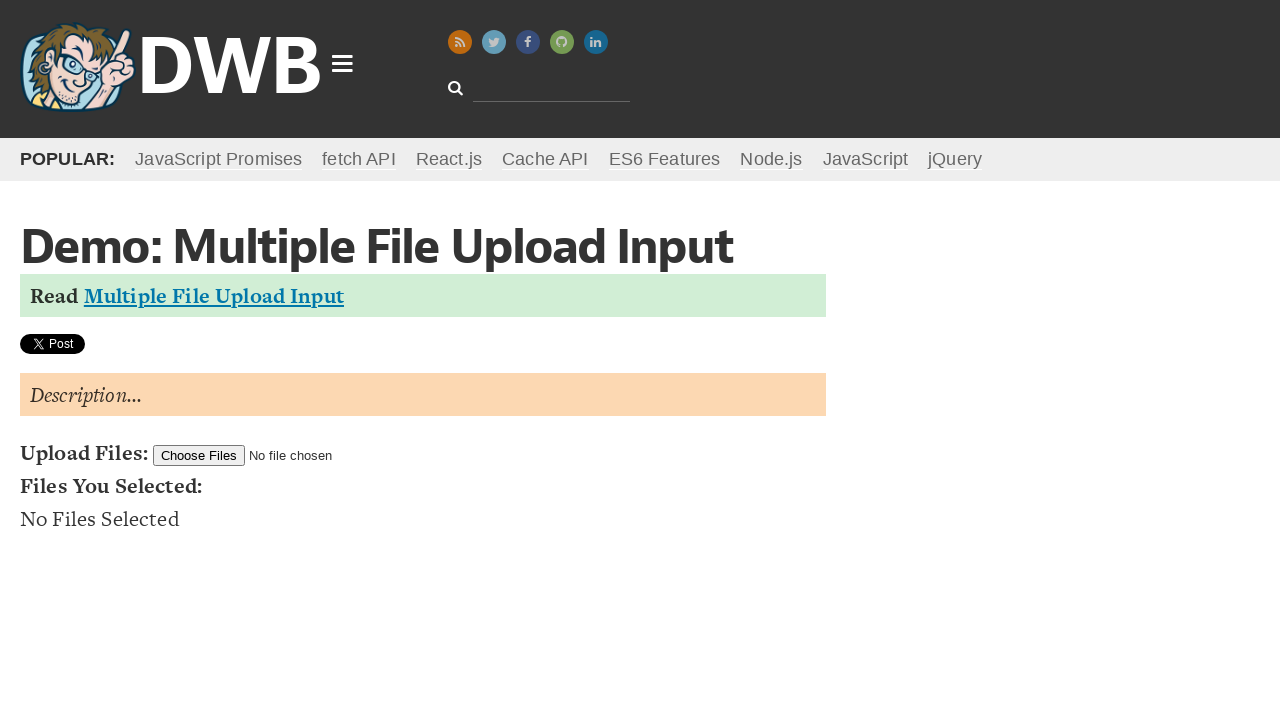

Created test_notes.txt file
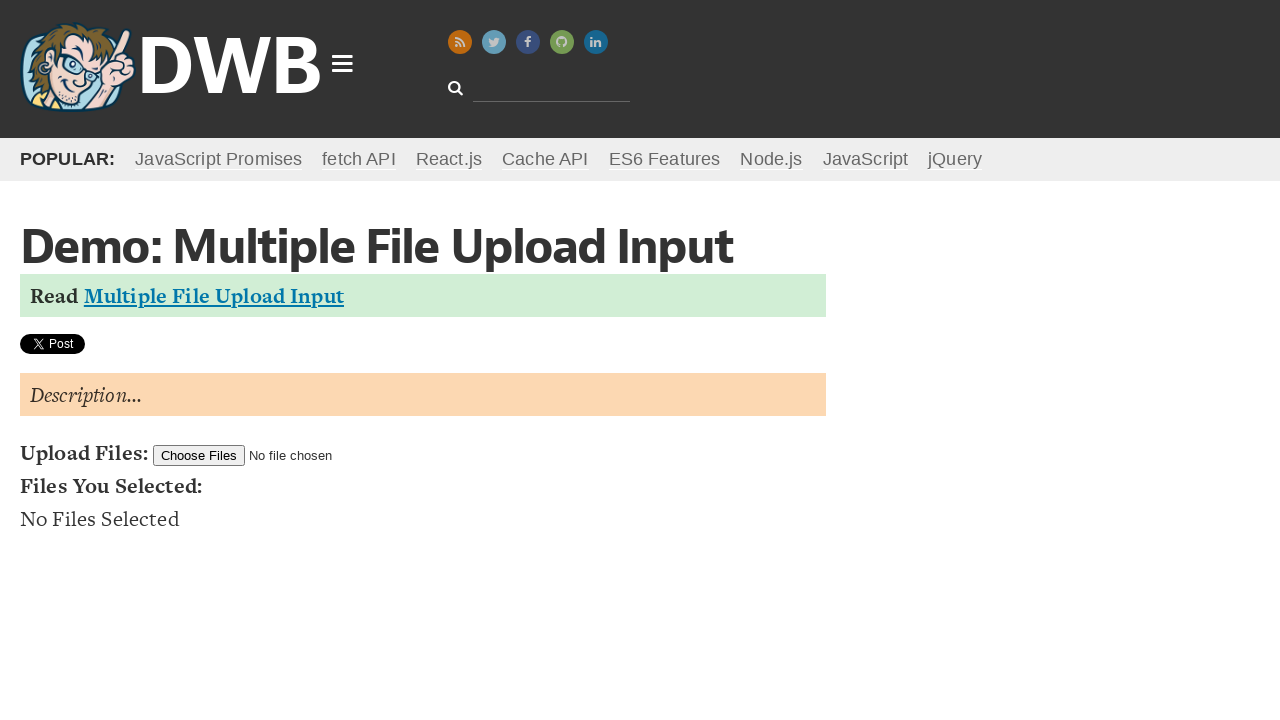

Set single file input for test_document.docx
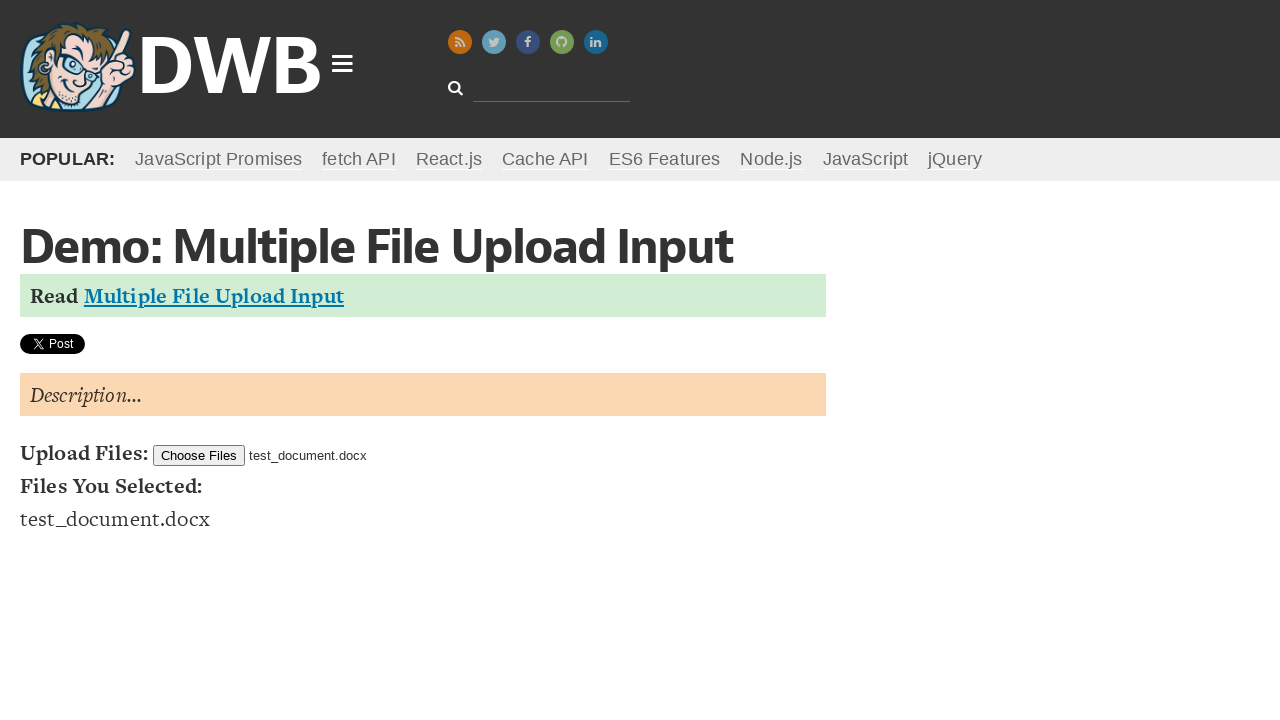

Waited for file list item to appear
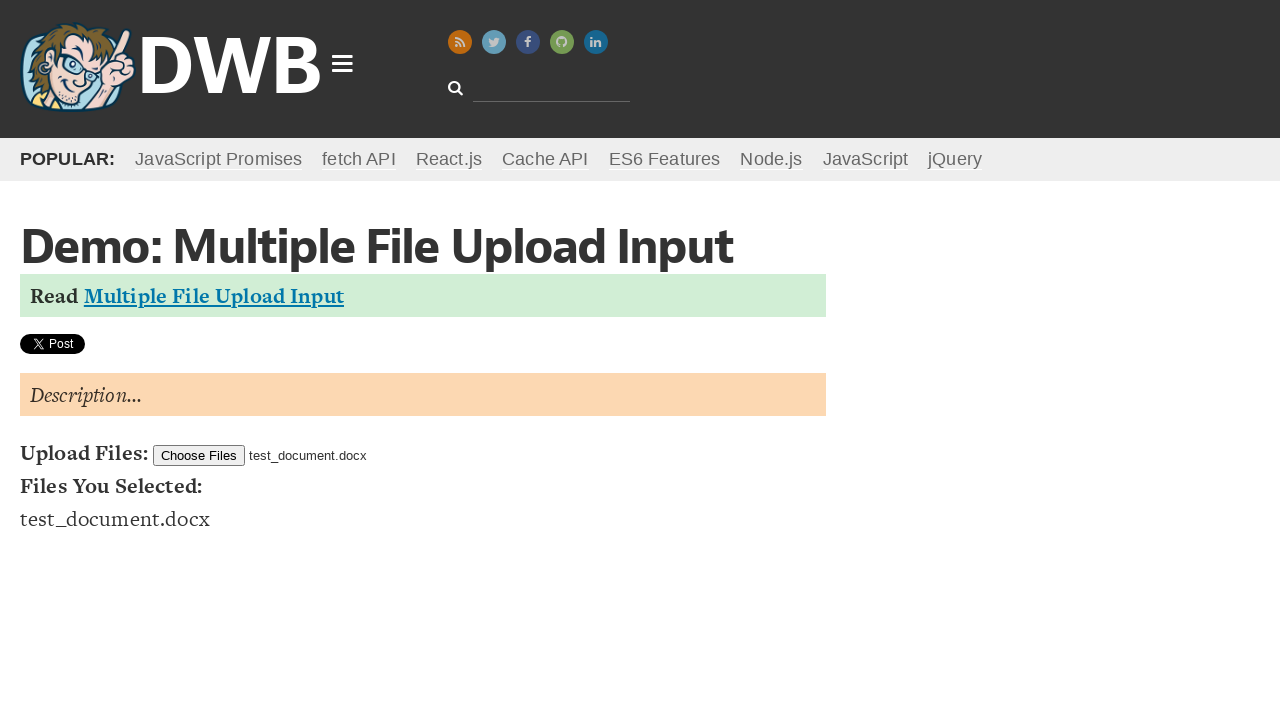

Verified test_document.docx appears in file list
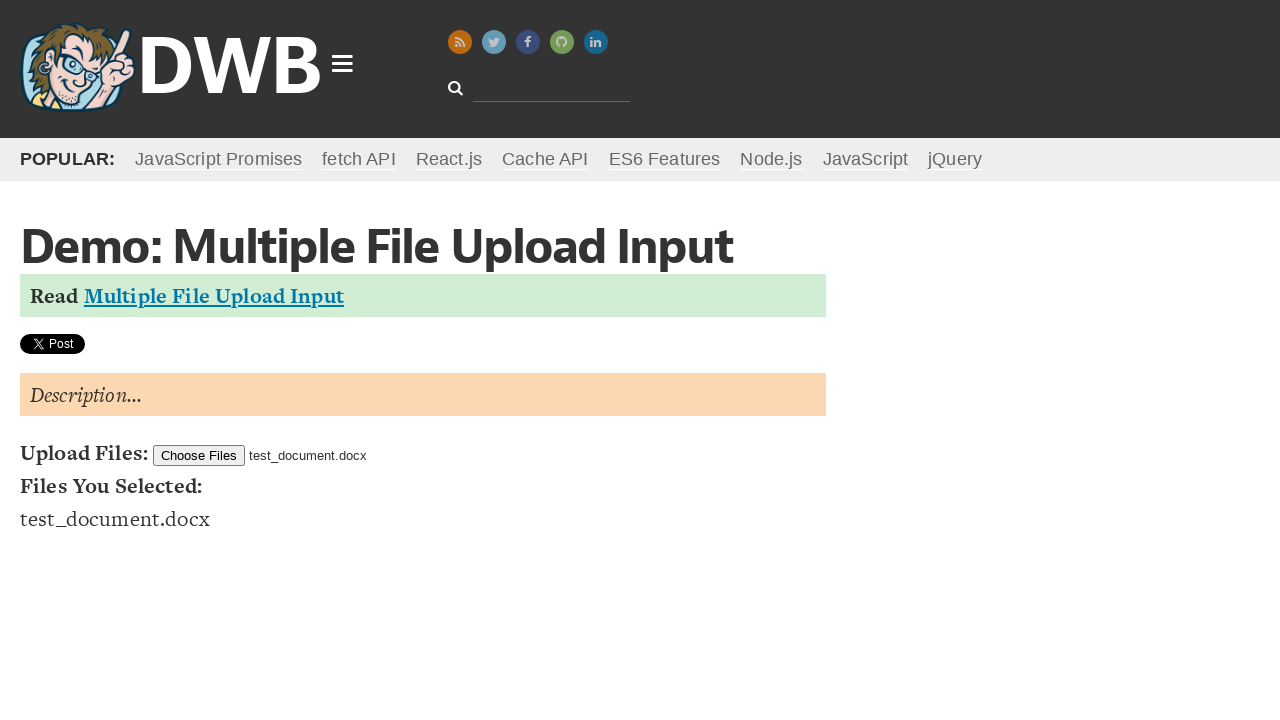

Set multiple files input for both test files
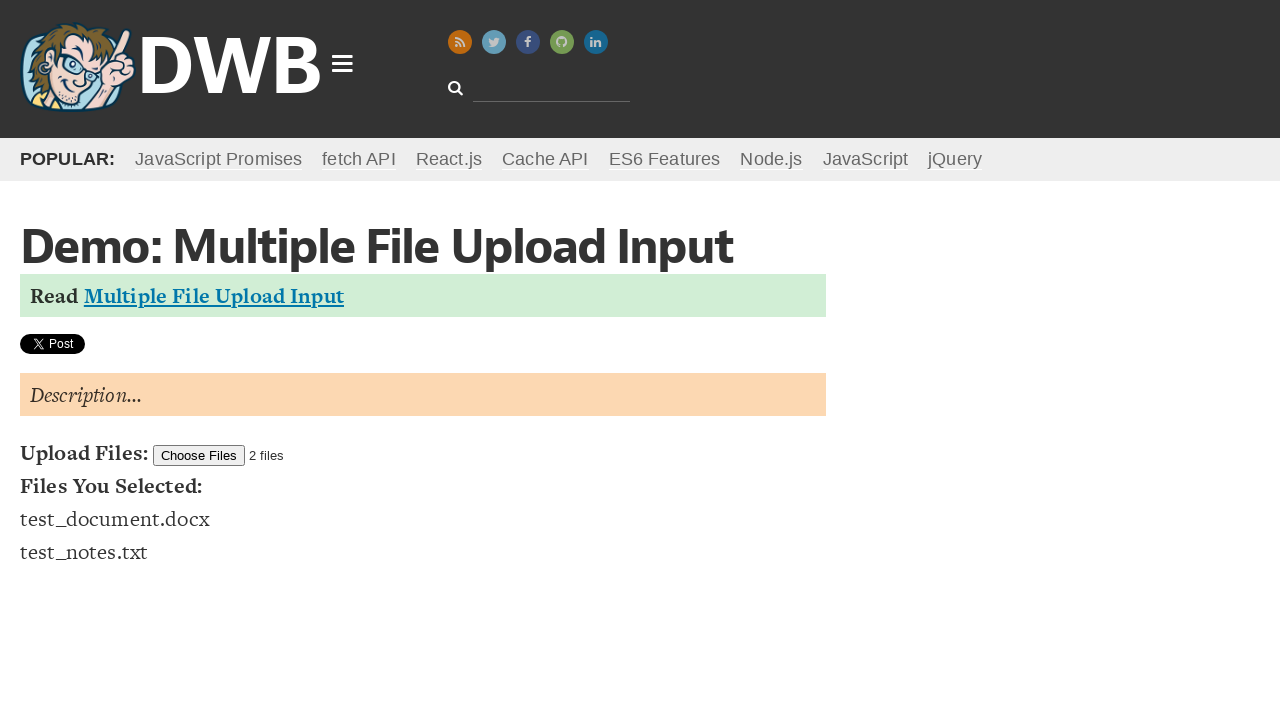

Waited for file list items to appear after multiple file upload
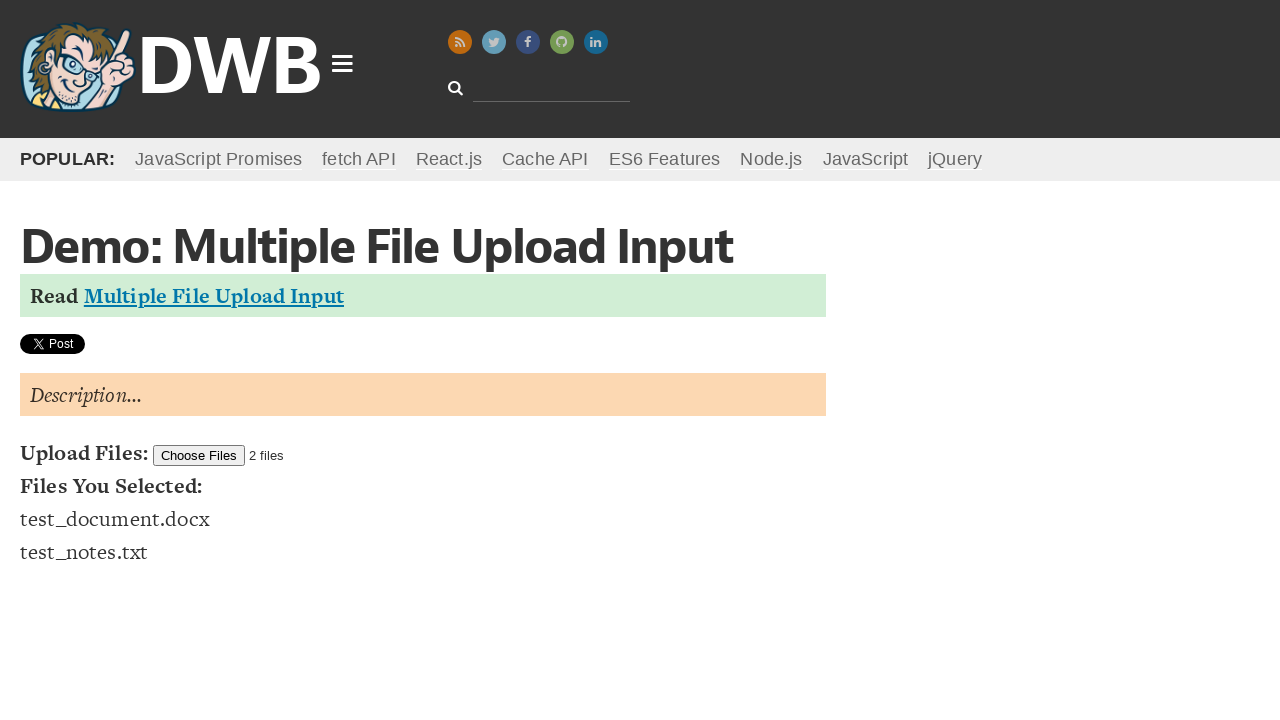

Counted 2 files in the file list
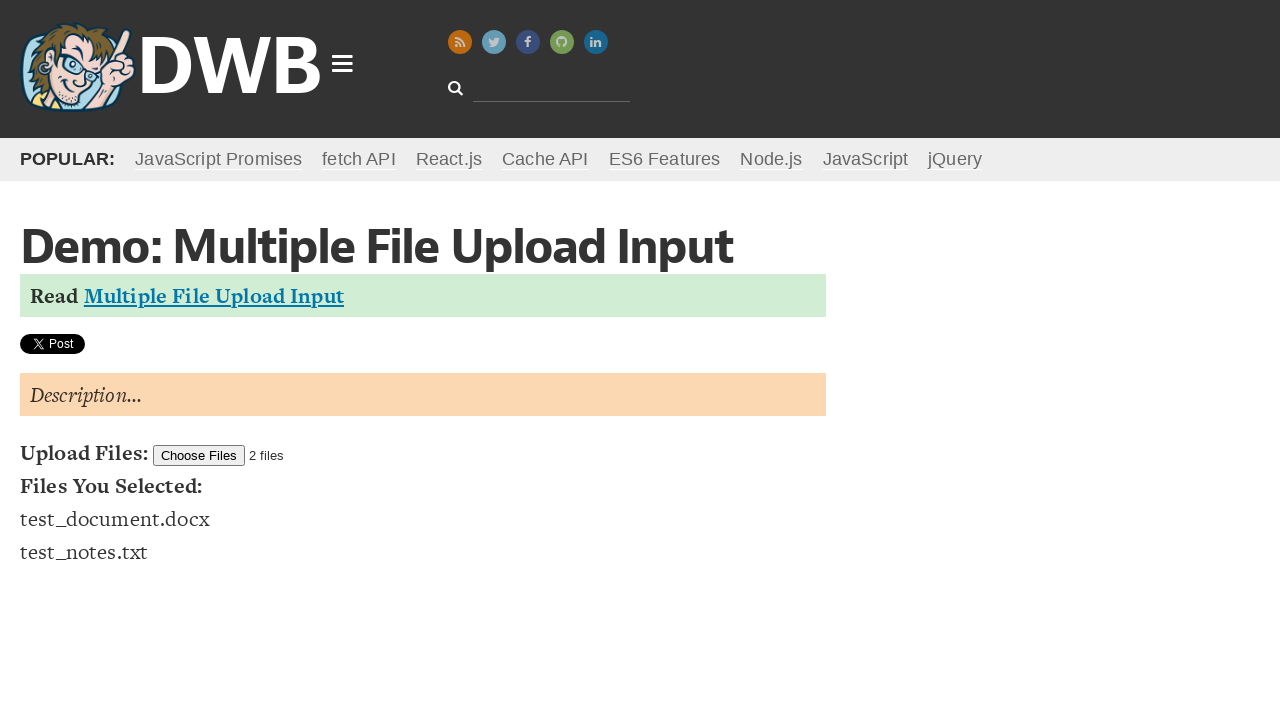

Removed test_document.docx temporary file
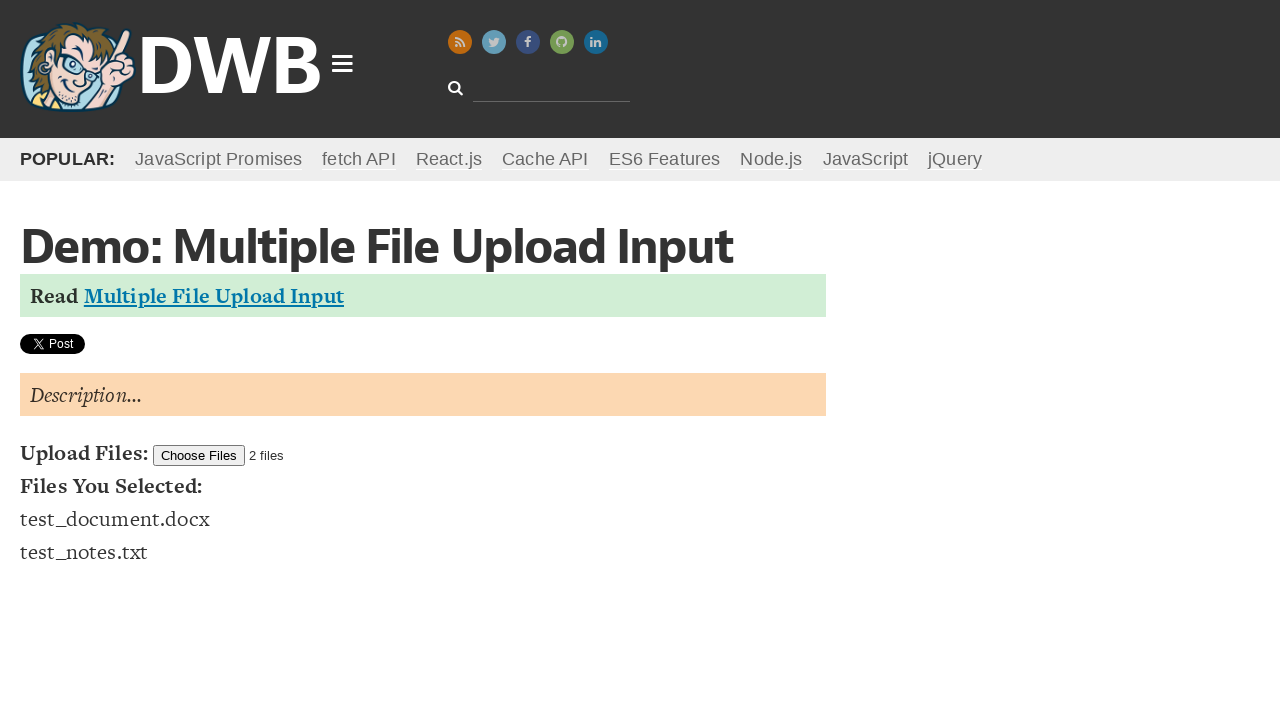

Removed test_notes.txt temporary file
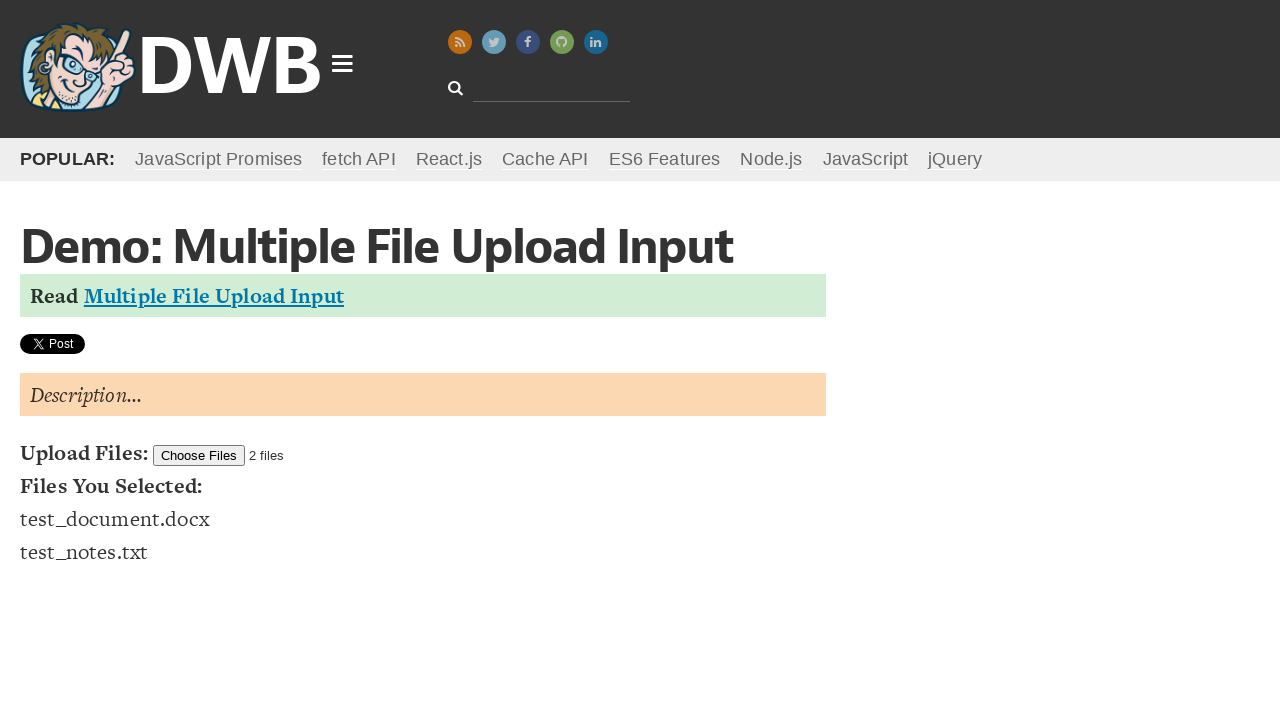

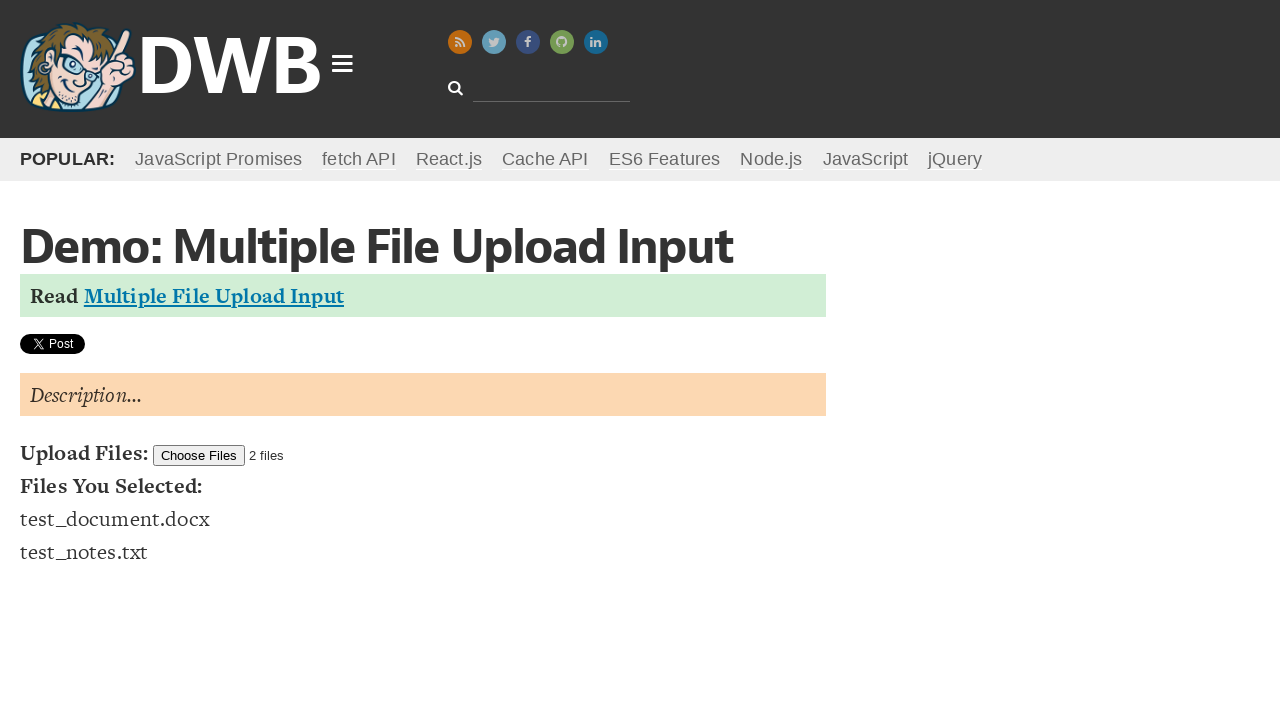